Tests a basic web form by entering text in a text box and submitting, then verifying the success message

Starting URL: https://www.selenium.dev/selenium/web/web-form.html

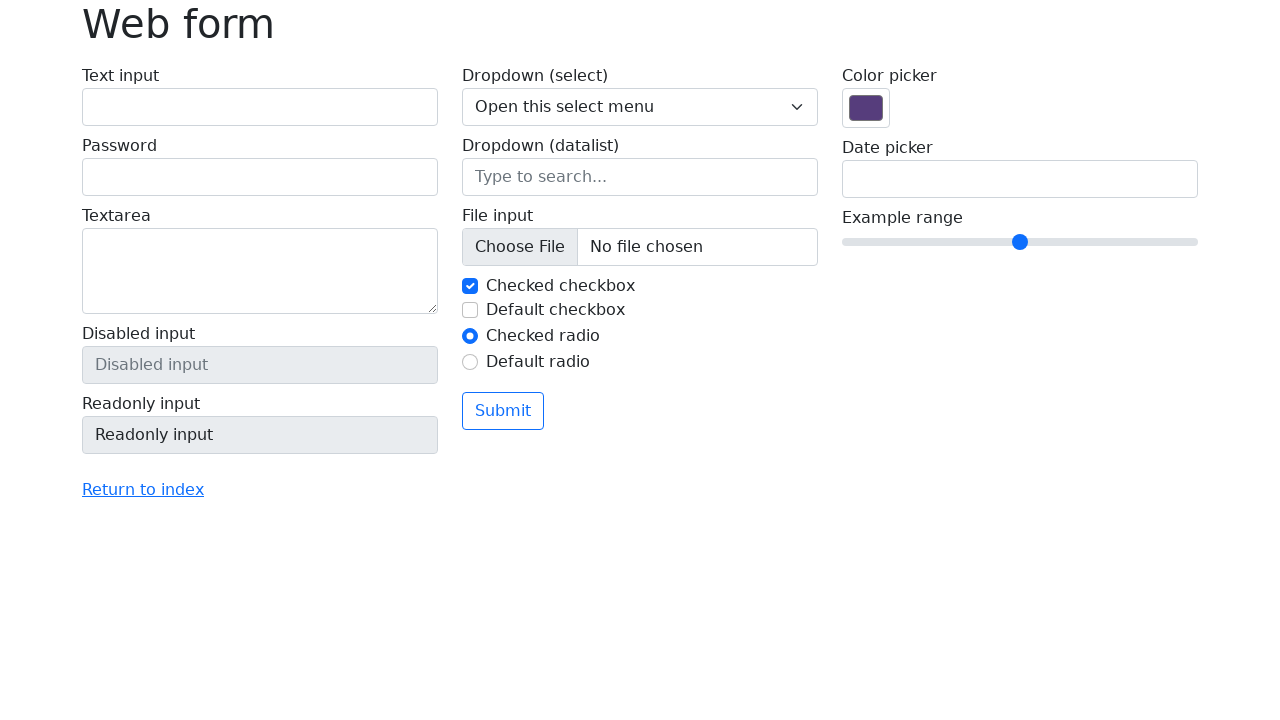

Verified page title is 'Web form'
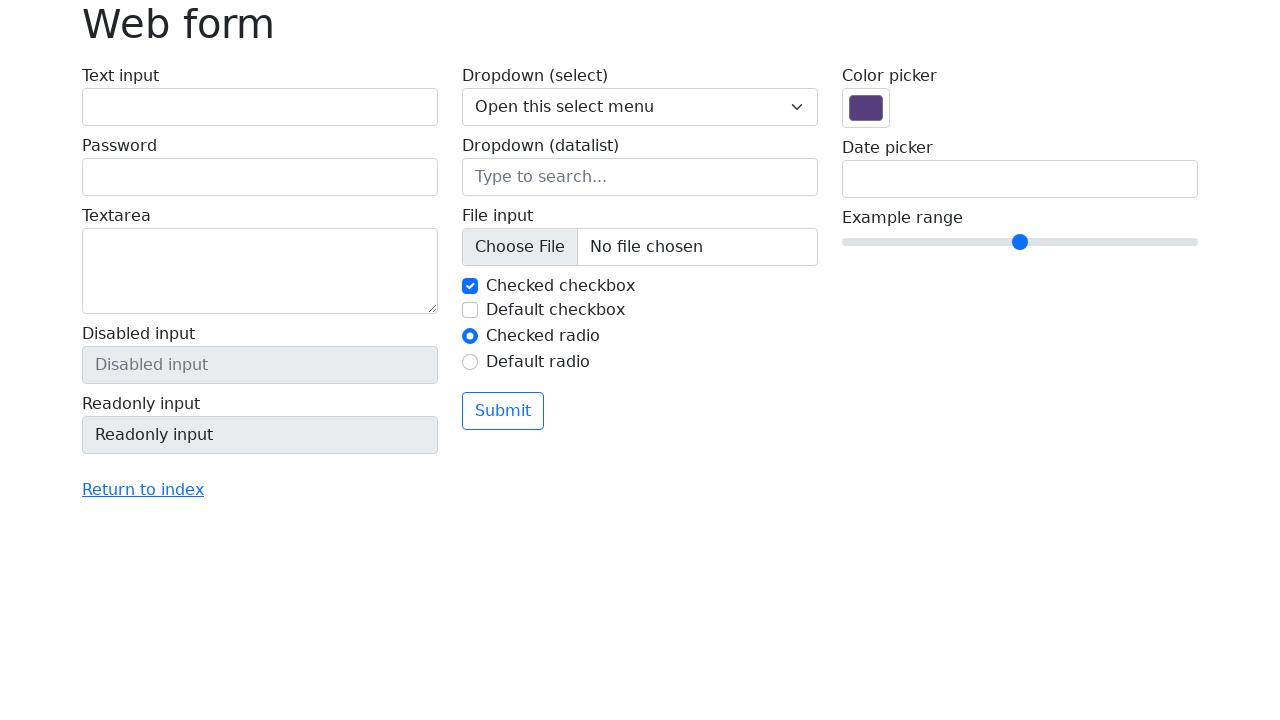

Entered 'Selenium' in the text box on input[name='my-text']
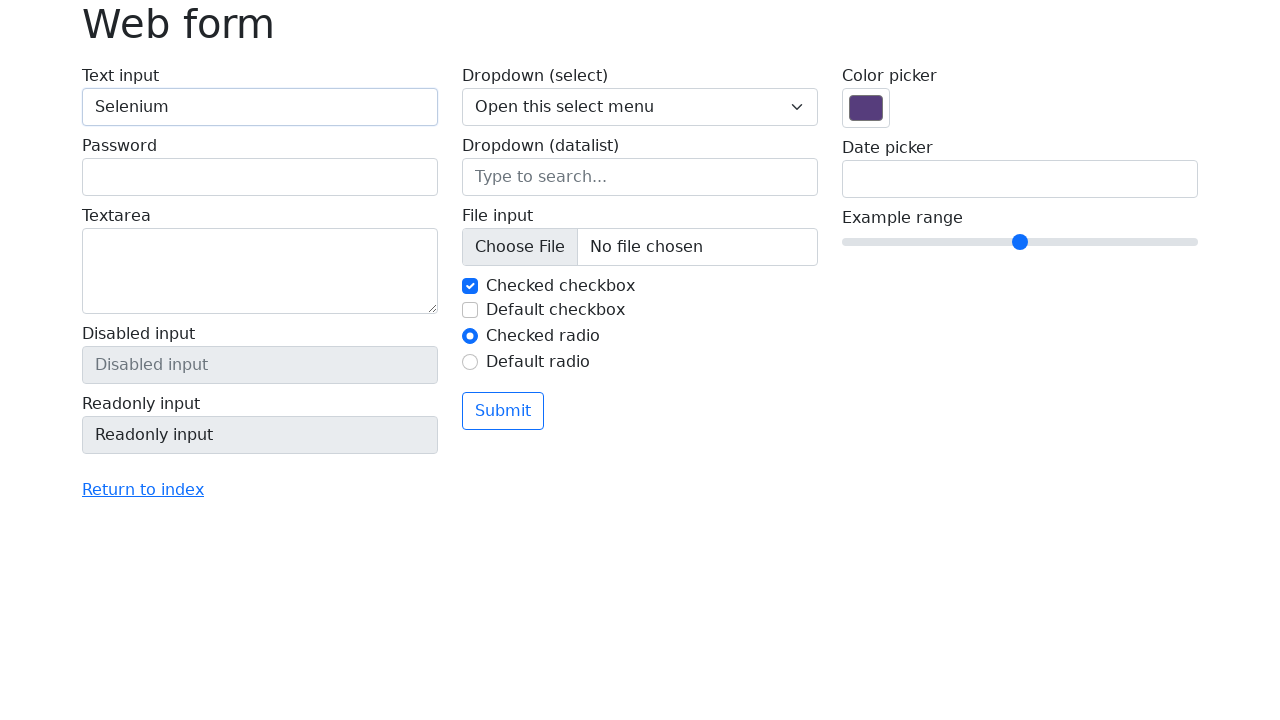

Clicked the submit button at (503, 411) on button
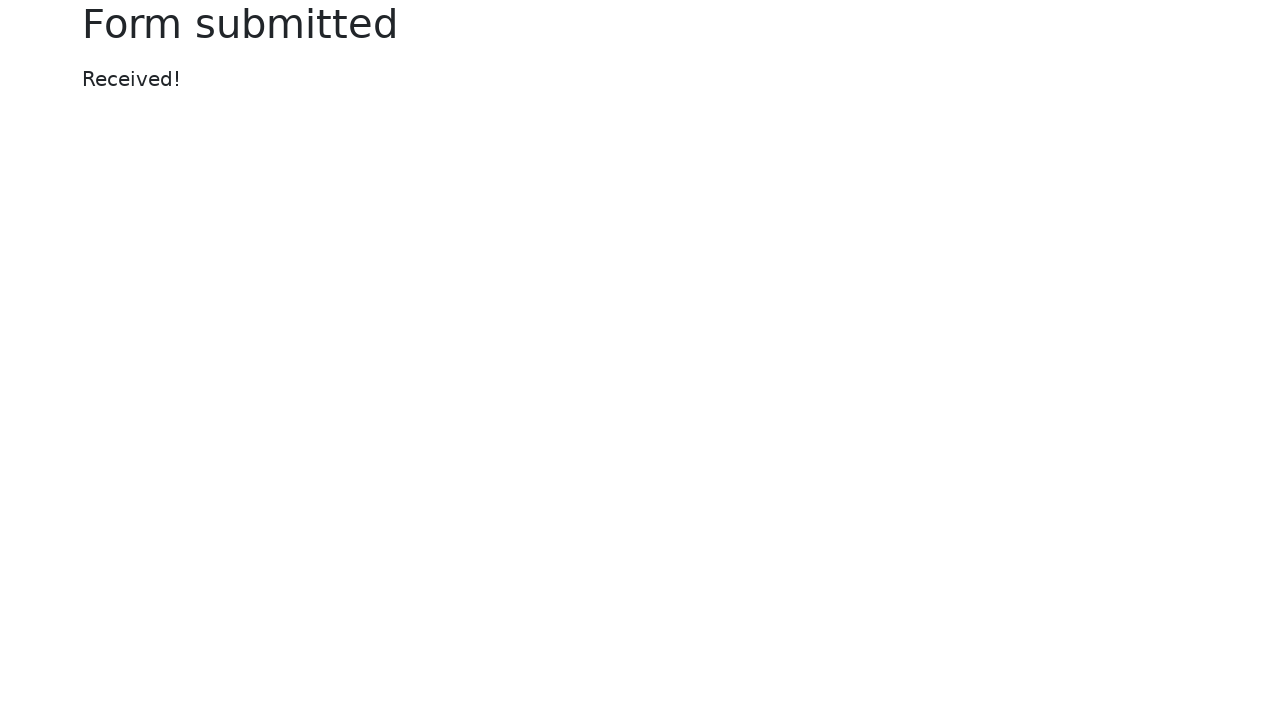

Success message element appeared
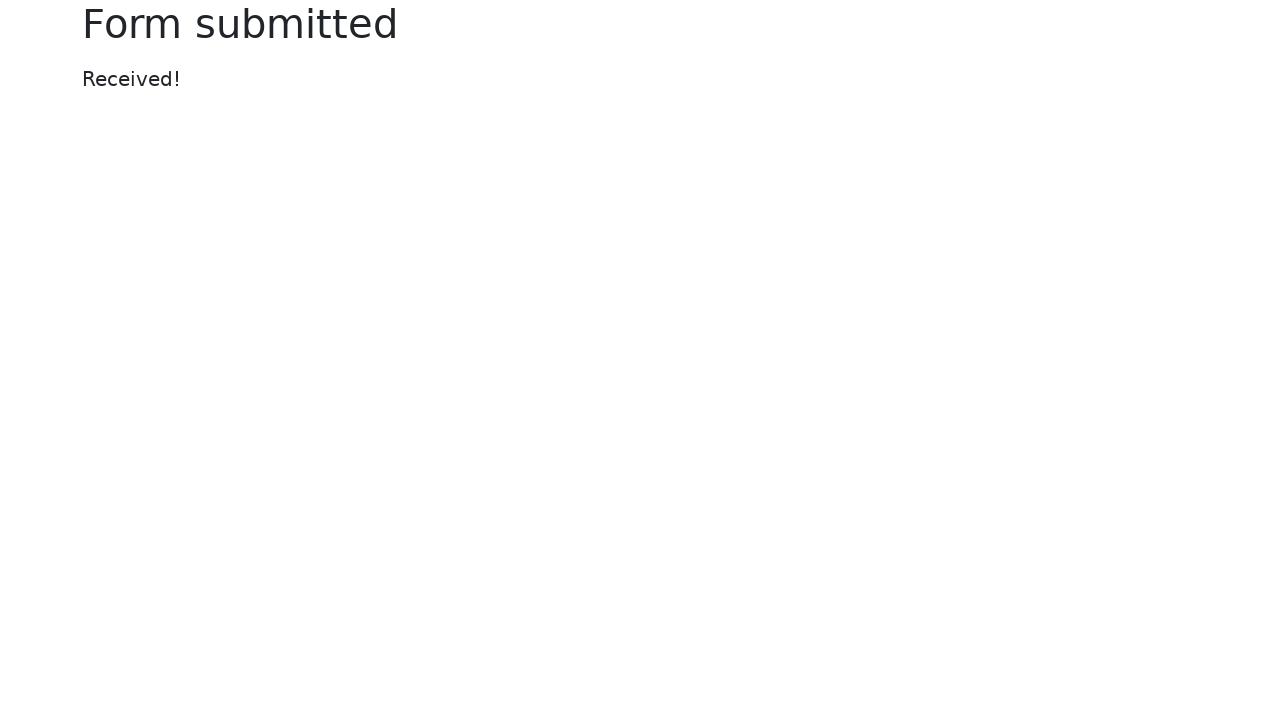

Retrieved success message text
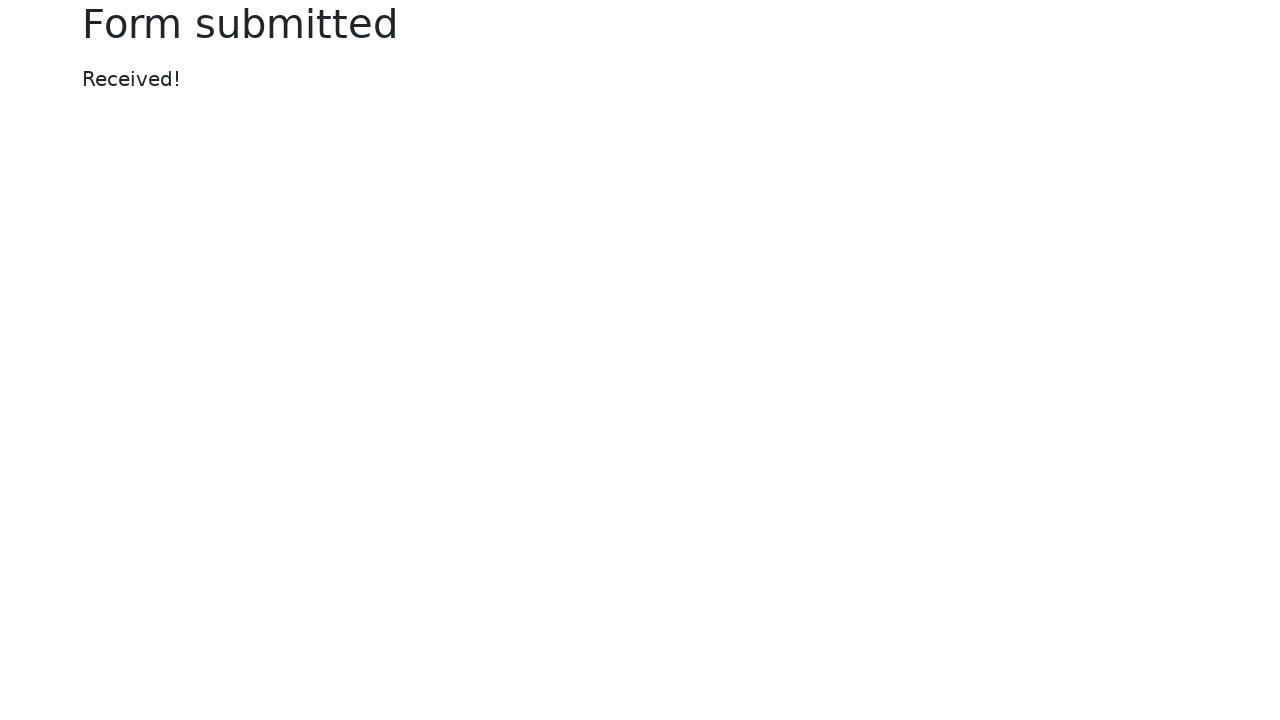

Verified success message equals 'Received!'
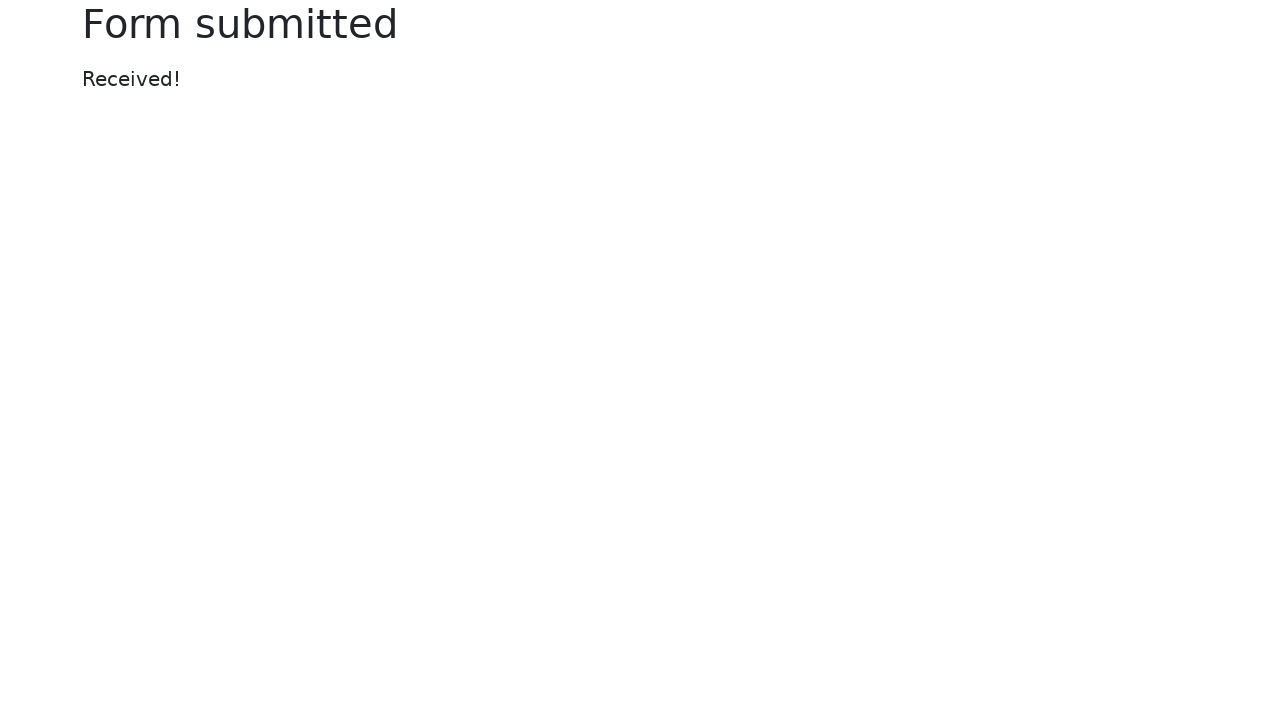

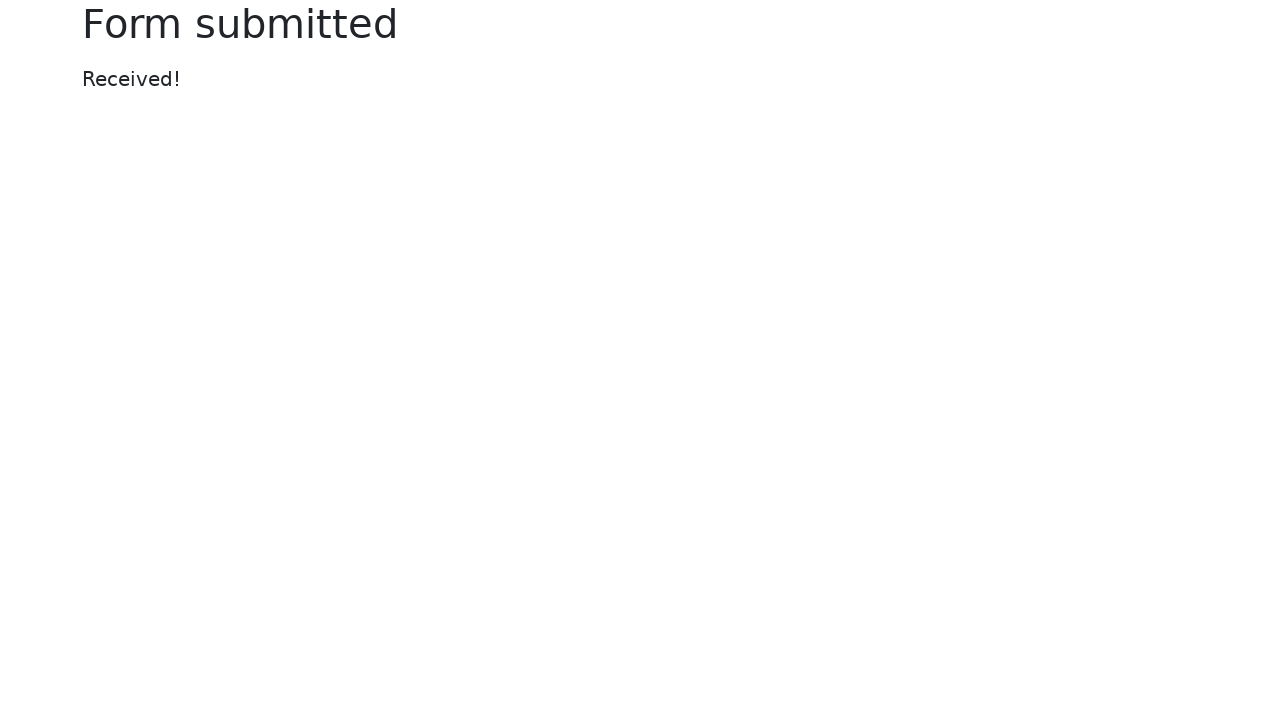